Navigates to JVN vulnerability database search results for Python and Django vulnerabilities, extracting vulnerability information from the search results table

Starting URL: https://jvndb.jvn.jp/search/index.php?mode=_vulnerability_search_IA_VulnSearch&lang=ja&keyword=python&useSynonym=1&vendor=&product=&datePublicFromYear=&datePublicFromMonth=&datePublicToYear=&datePublicToMonth=&dateLastPublishedFromYear=&dateLastPublishedFromMonth=&dateLastPublishedToYear=&dateLastPublishedToMonth=&v3Severity%5B%5D=01&cwe=&searchProductId=

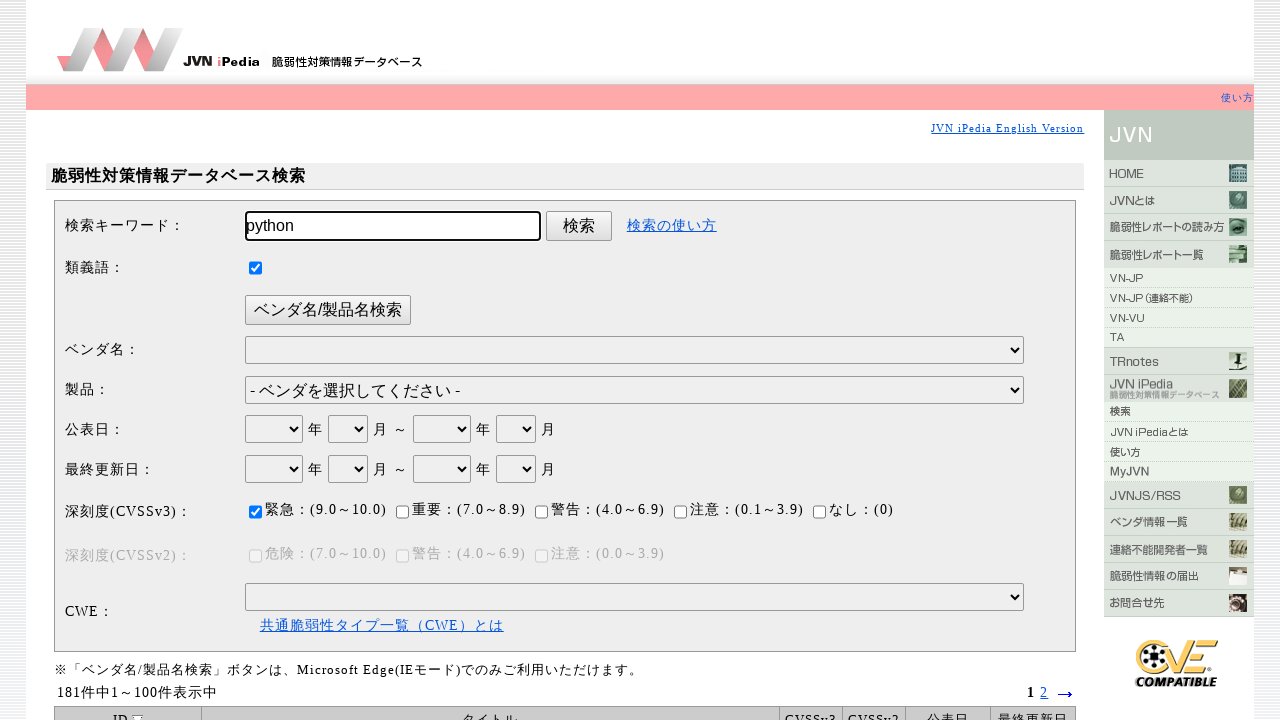

Waited for Python vulnerability search results table to load
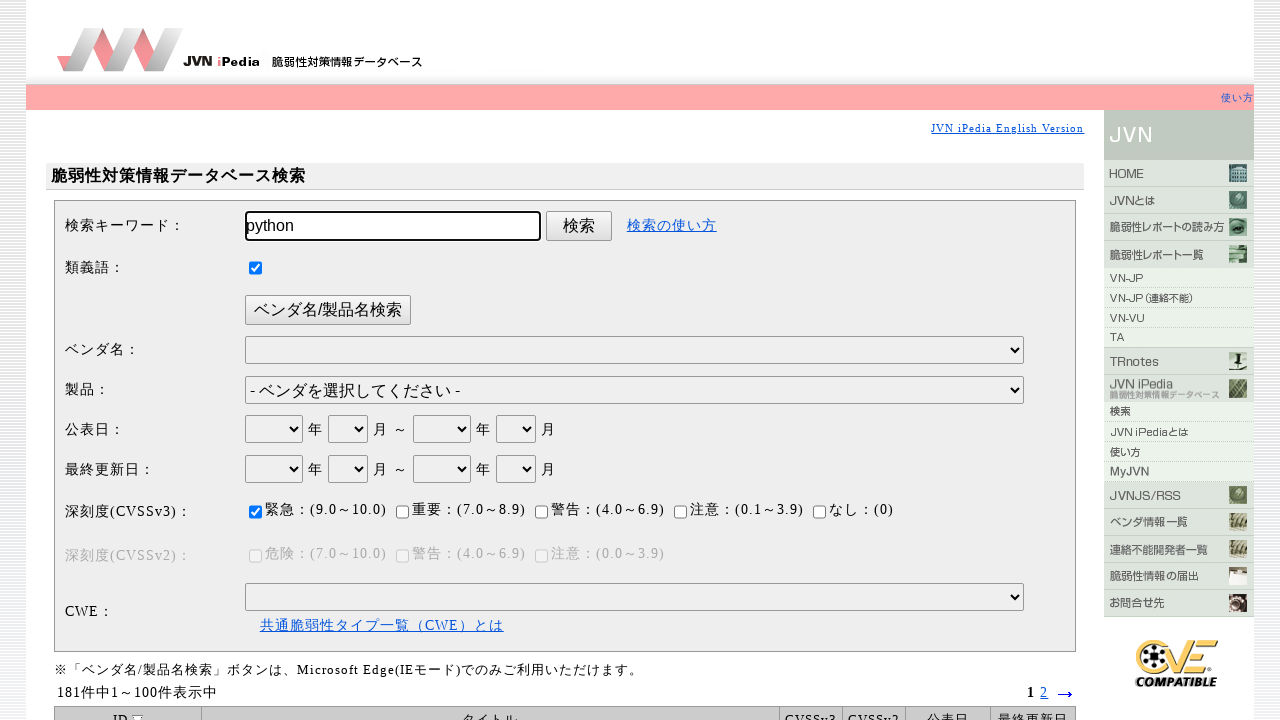

Extracted vulnerability information from Python search results table rows
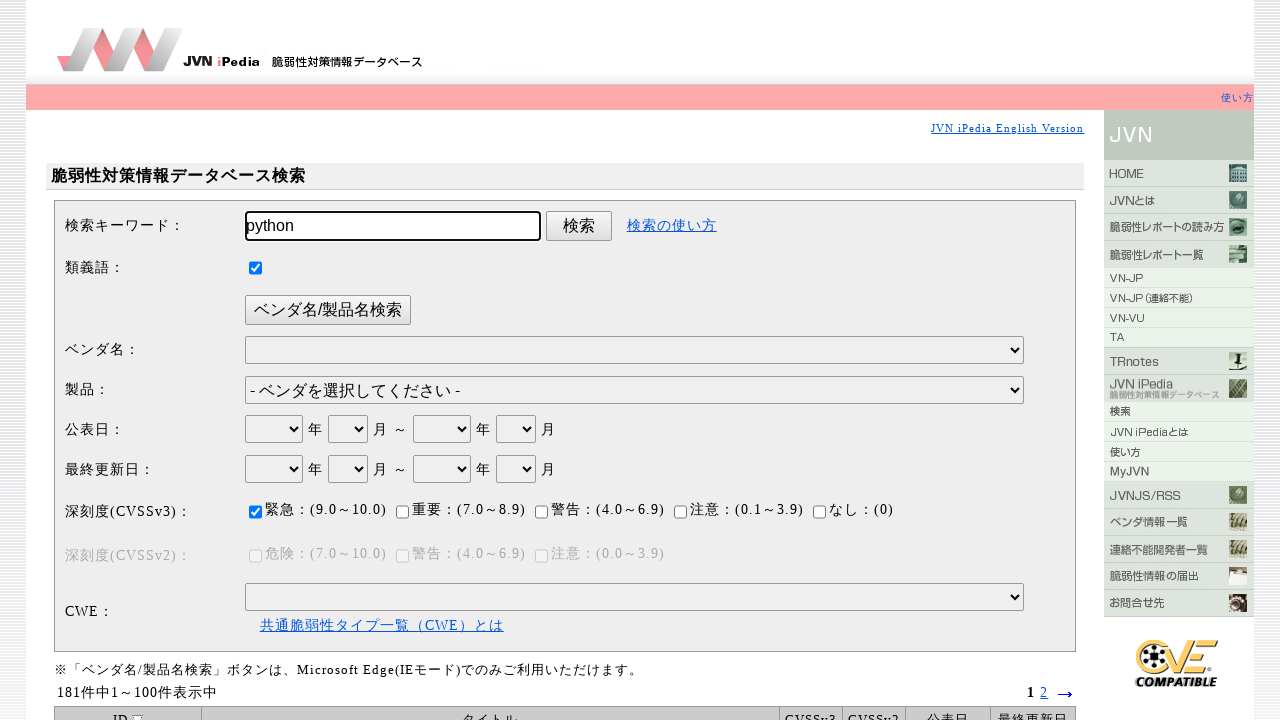

Navigated to Django vulnerability search results page
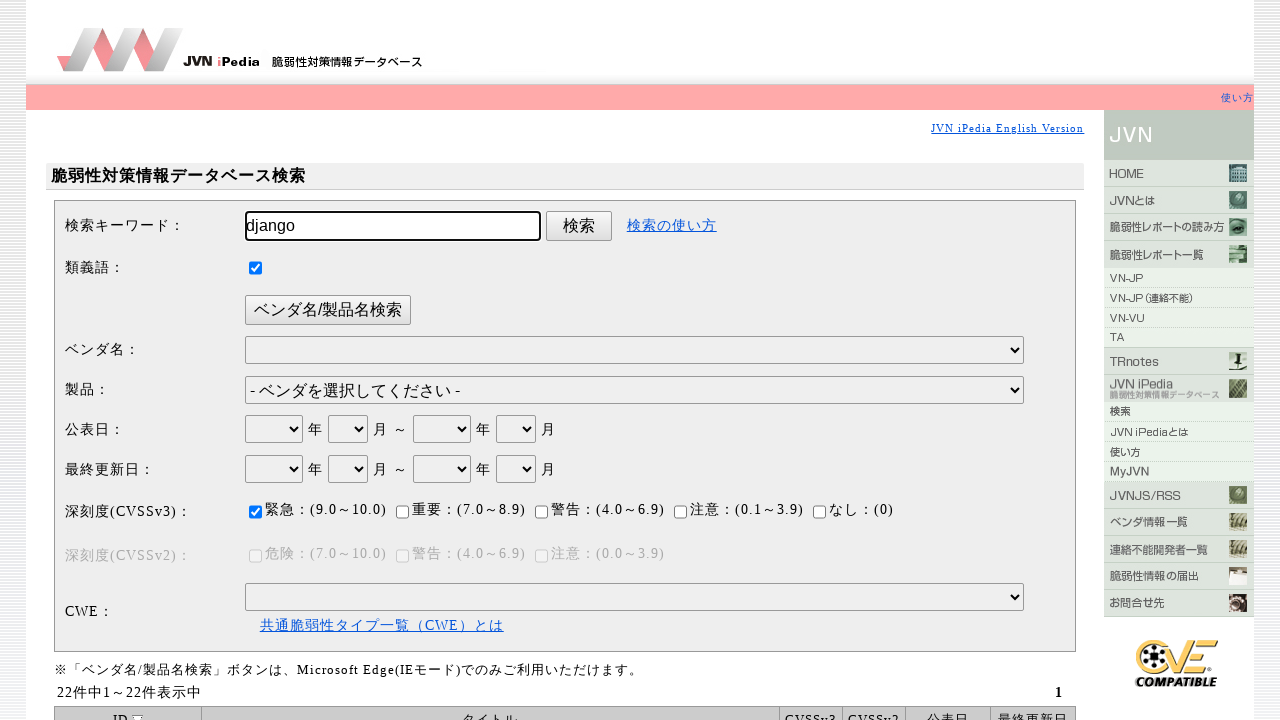

Waited for Django vulnerability search results table to load
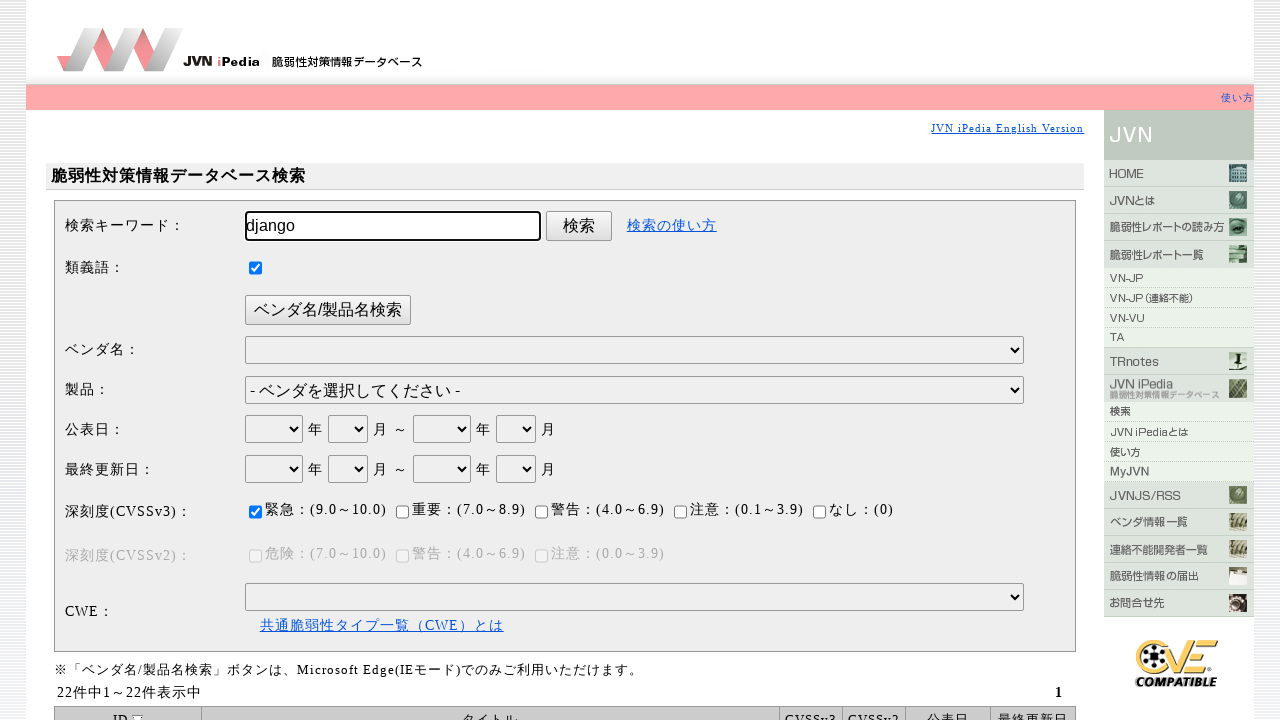

Extracted vulnerability information from Django search results table rows
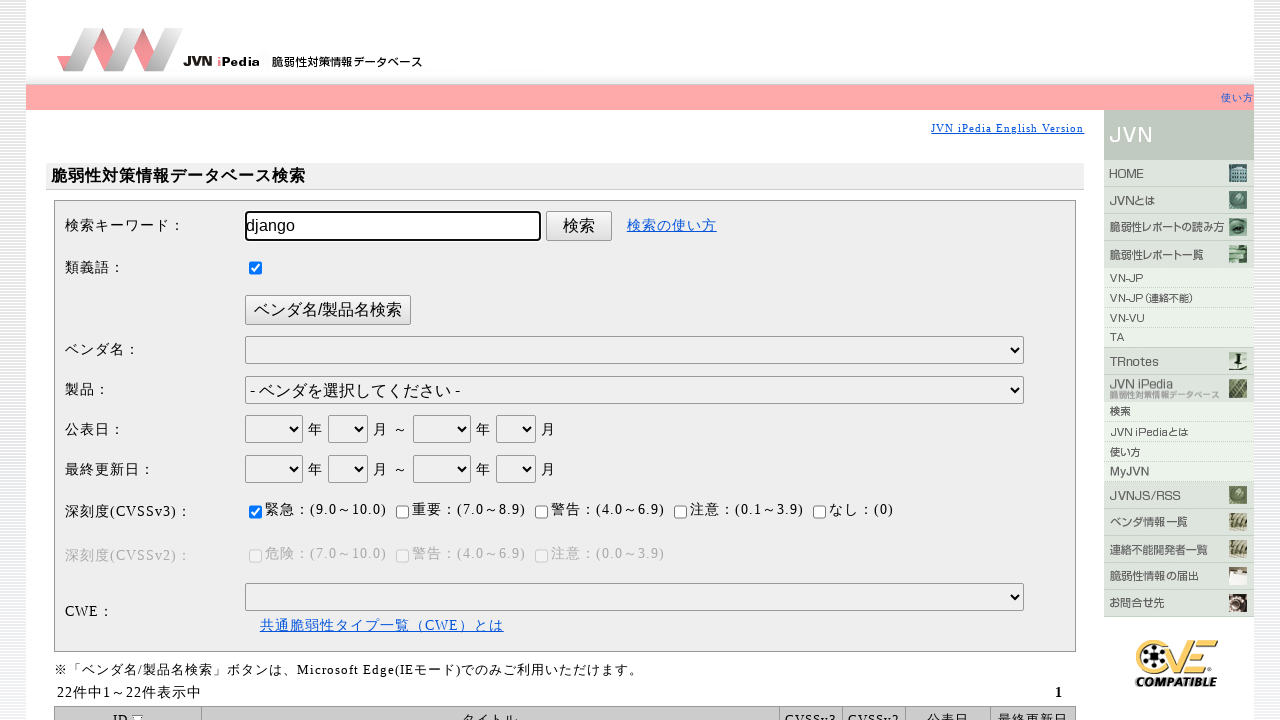

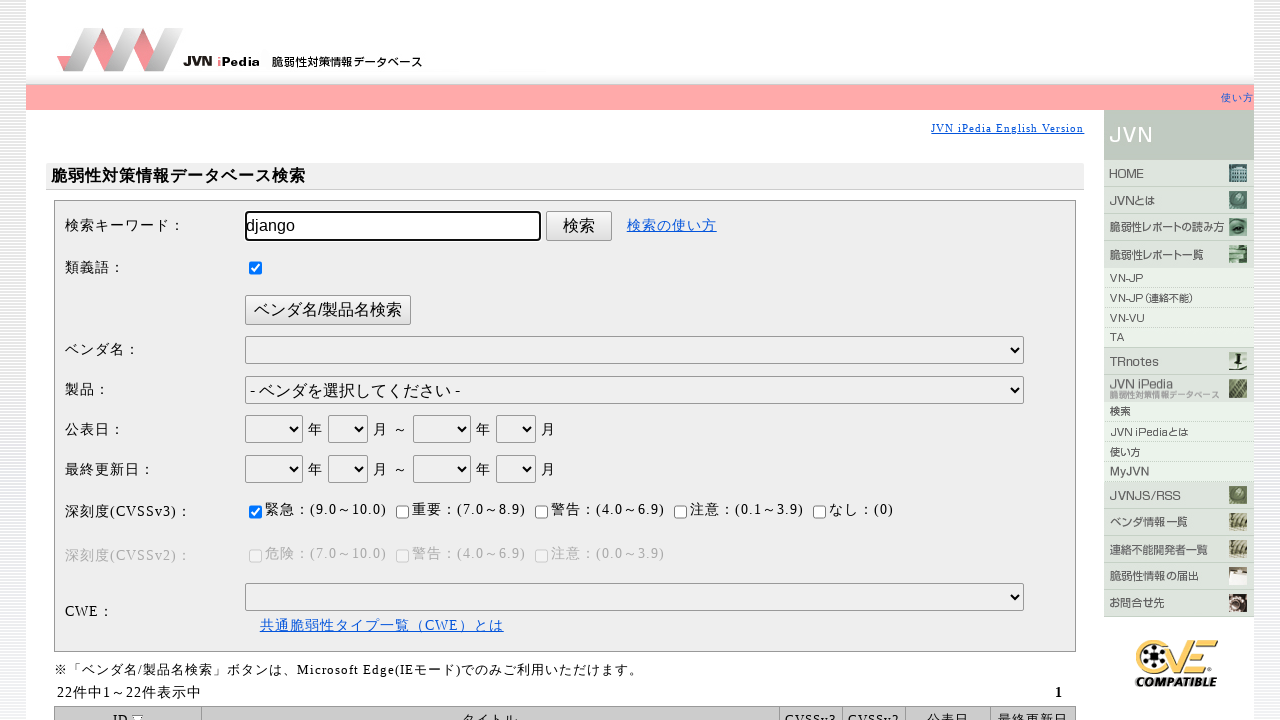